Tests adding a new customer through the bank manager interface, verifying the customer was added successfully, and checking the customer appears in the customer list and account opening dropdown

Starting URL: https://www.globalsqa.com/angularJs-protractor/BankingProject/#/login

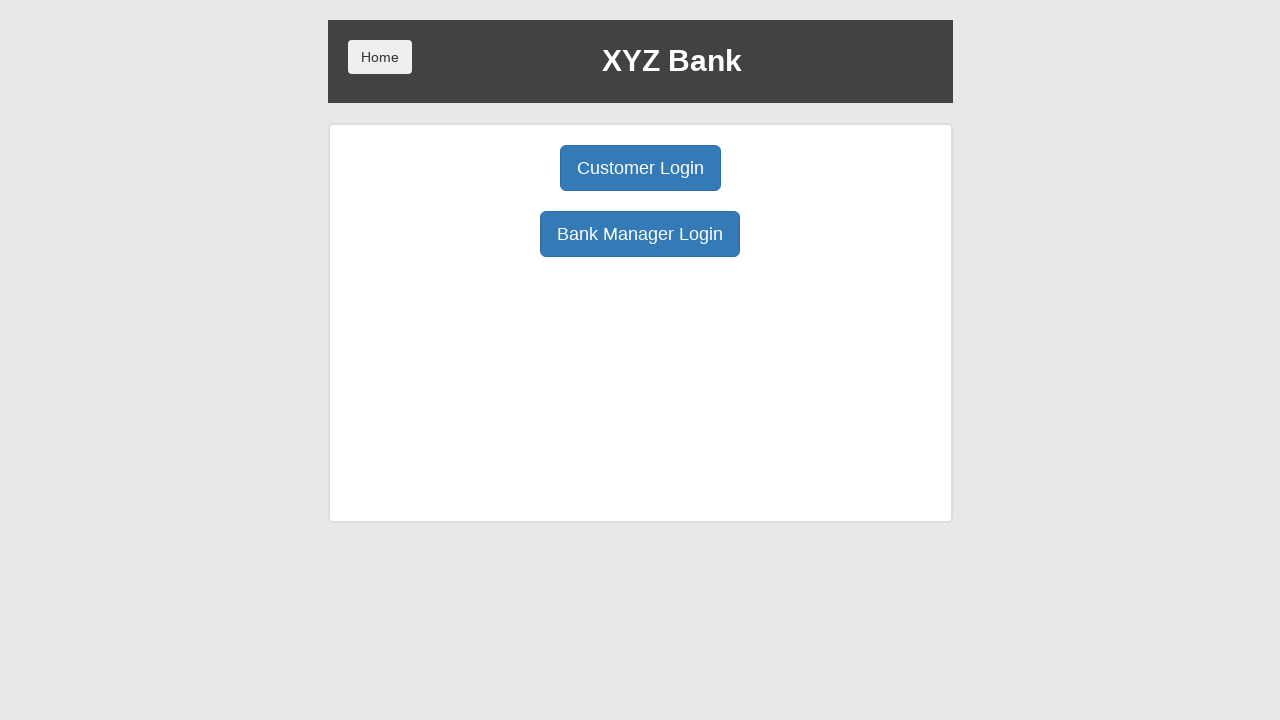

Clicked Bank Manager Login button at (640, 234) on xpath=/html/body/div/div/div[2]/div/div[1]/div[2]/button
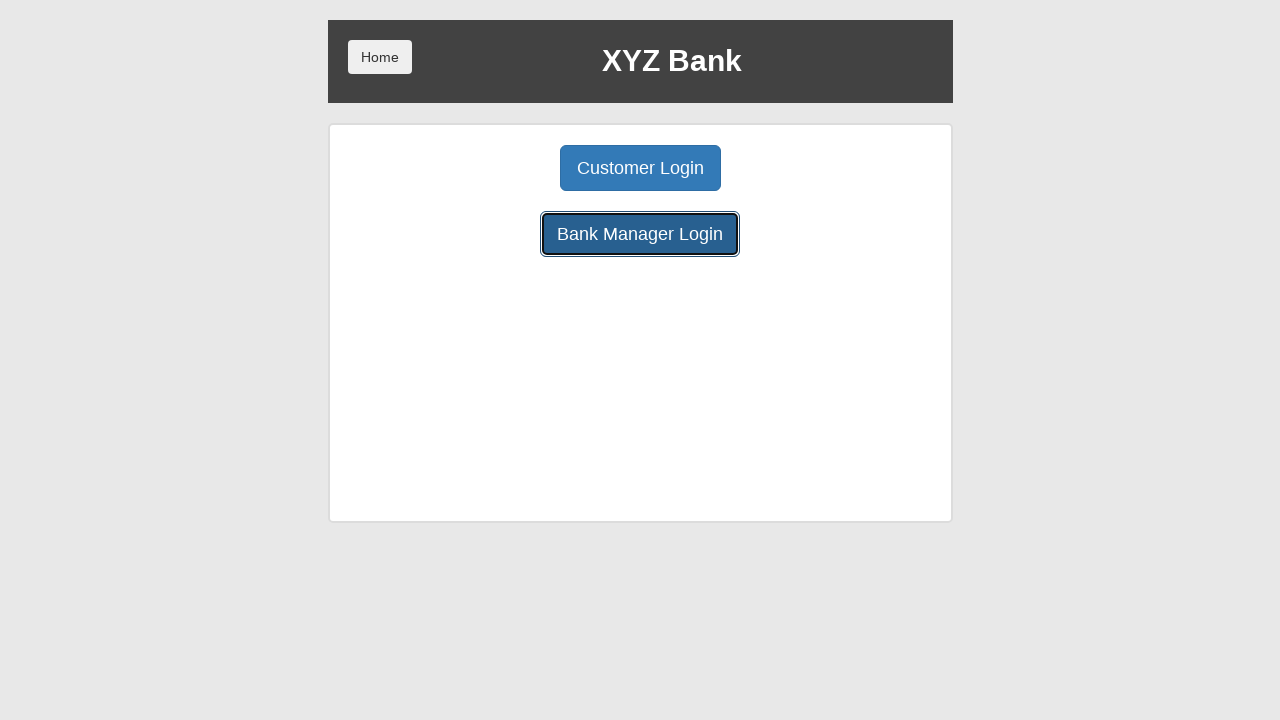

Clicked Add Customer button at (502, 168) on xpath=/html/body/div/div/div[2]/div/div[1]/button[1]
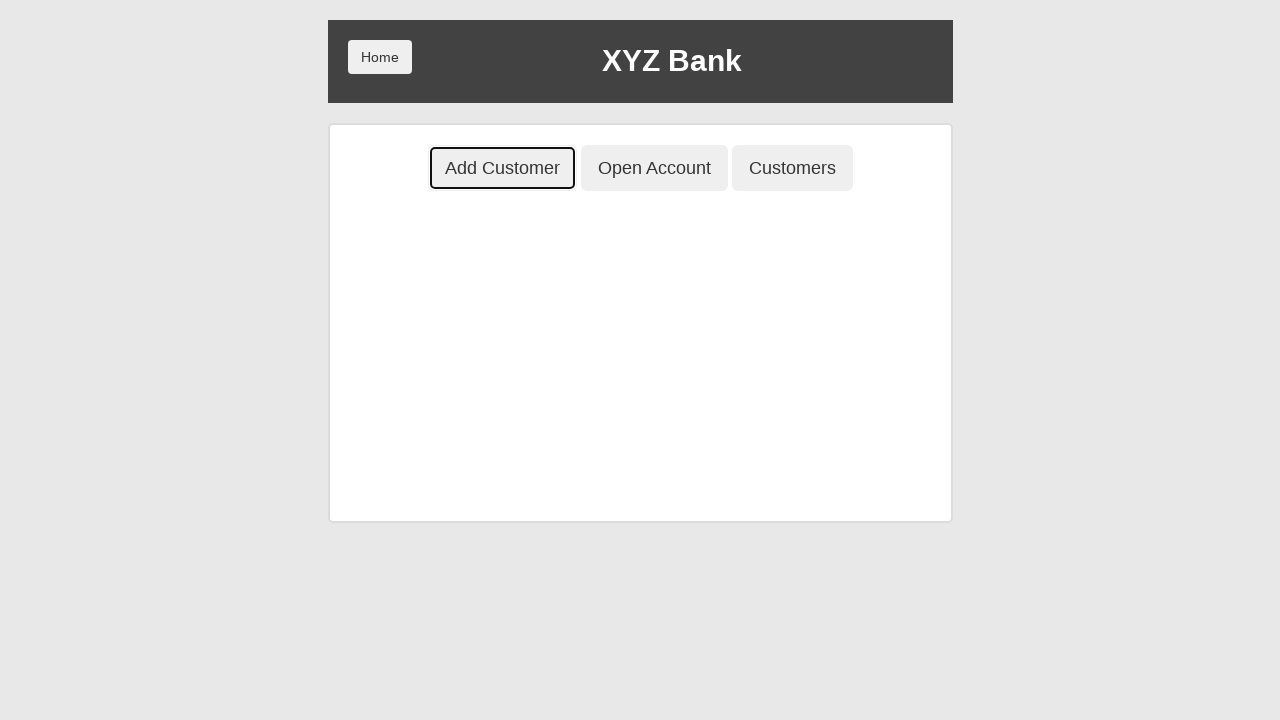

Filled in first name 'Stephen' on xpath=/html/body/div/div/div[2]/div/div[2]/div/div/form/div[1]/input
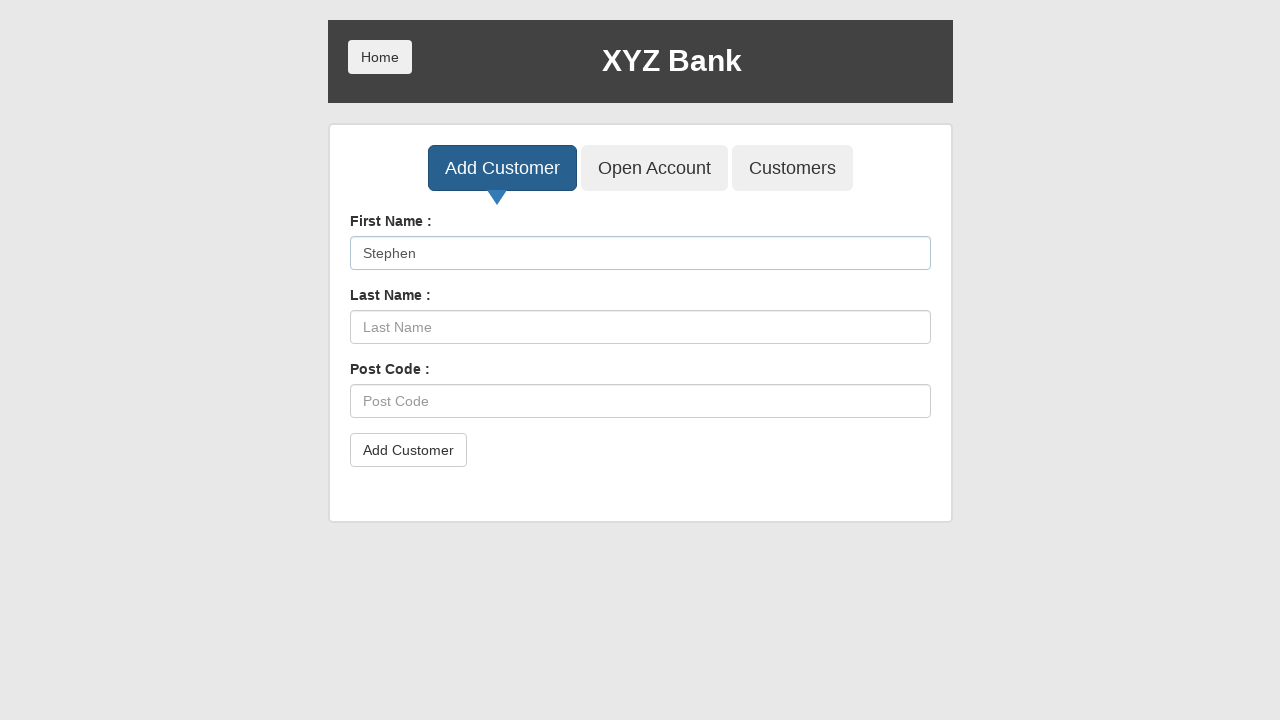

Filled in last name 'Jacot' on xpath=/html/body/div/div/div[2]/div/div[2]/div/div/form/div[2]/input
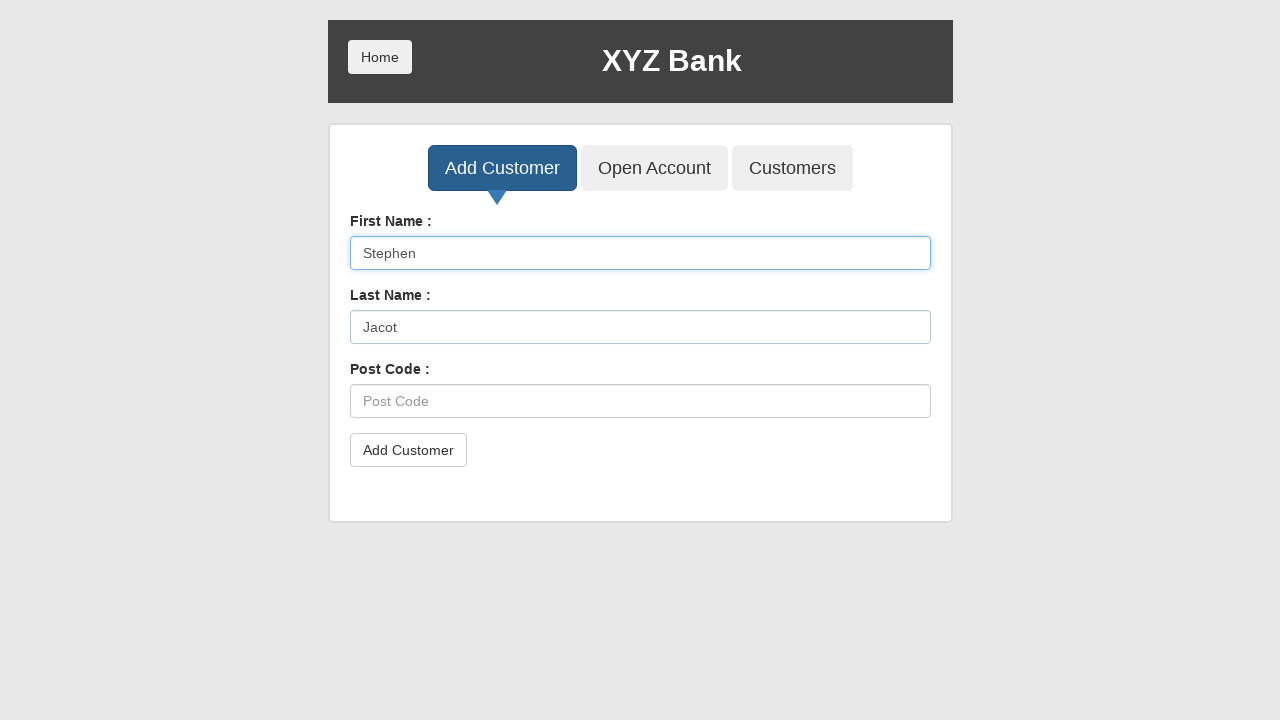

Filled in postal code '08851' on xpath=/html/body/div/div/div[2]/div/div[2]/div/div/form/div[3]/input
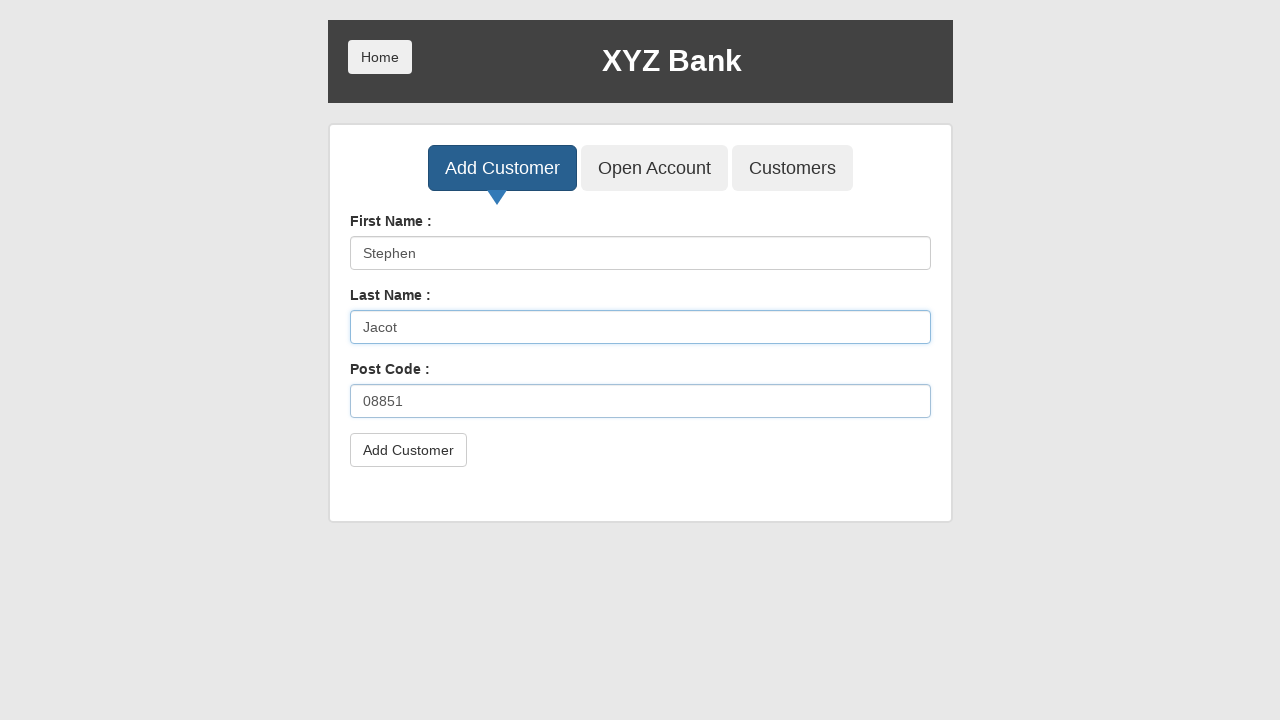

Clicked Add Customer form submit button at (408, 450) on xpath=/html/body/div/div/div[2]/div/div[2]/div/div/form/button
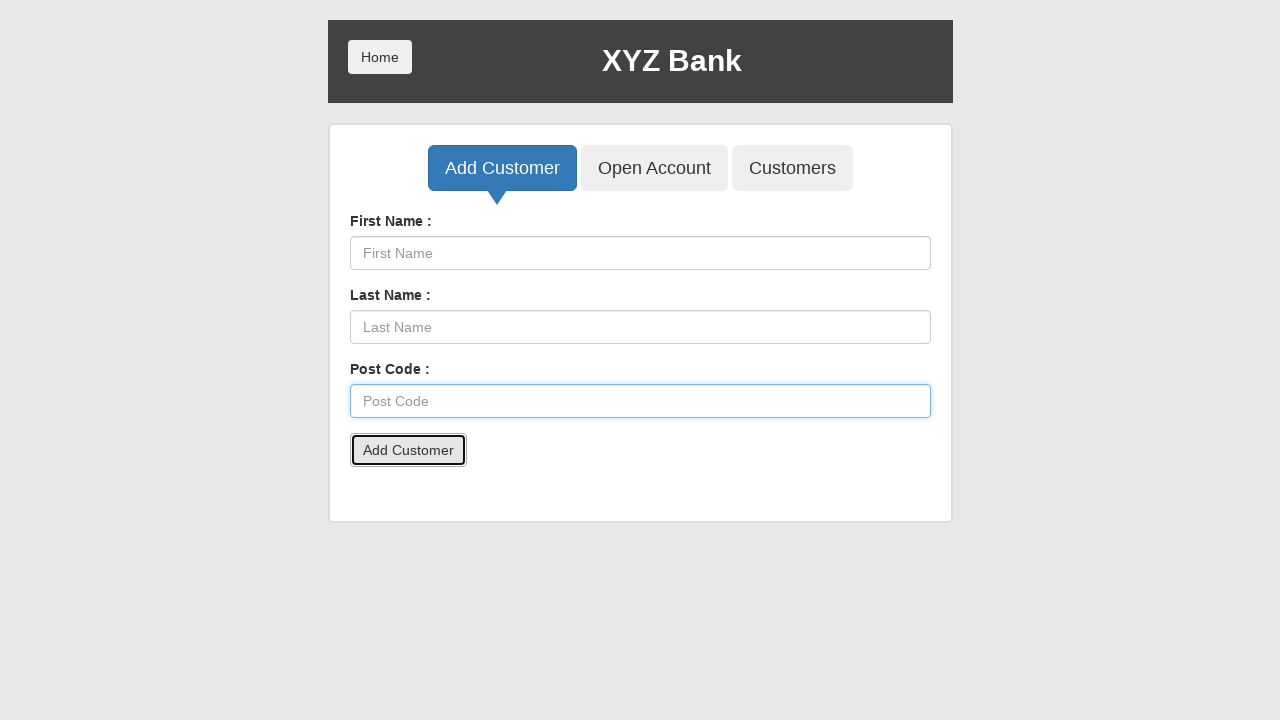

Set up dialog handler to accept alerts
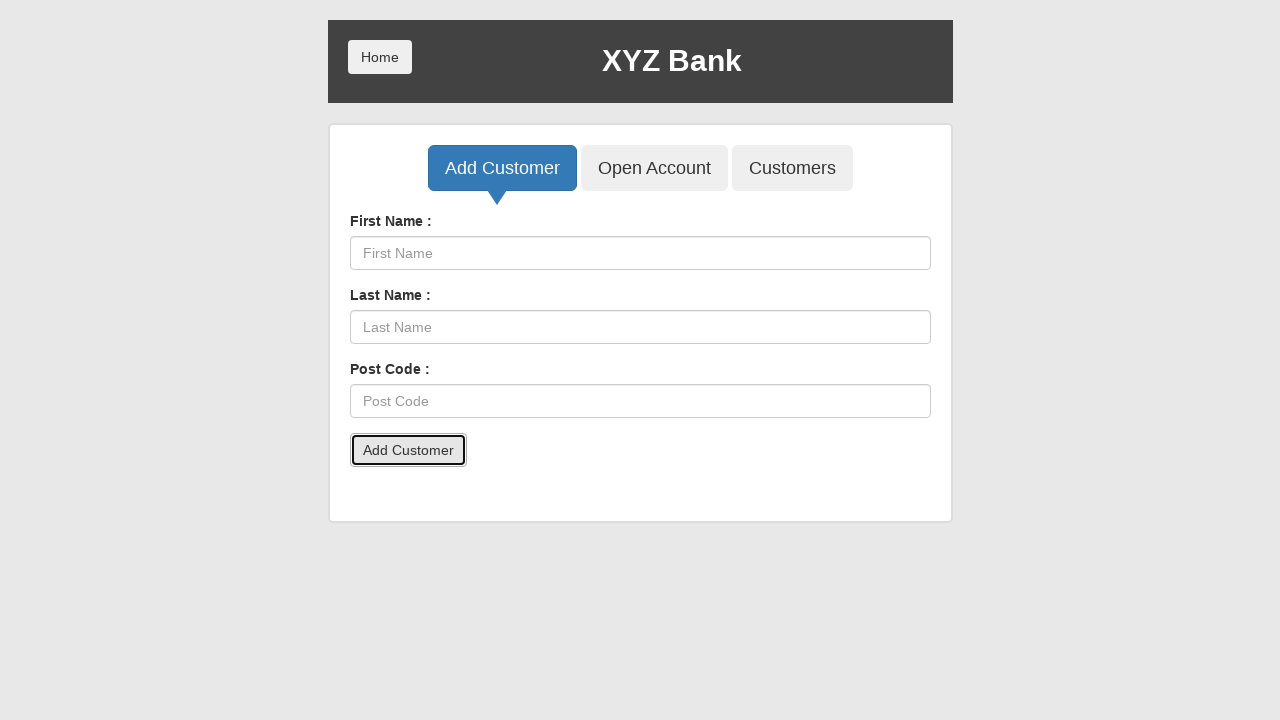

Clicked Customers button to view customer list at (792, 168) on xpath=/html/body/div/div/div[2]/div/div[1]/button[3]
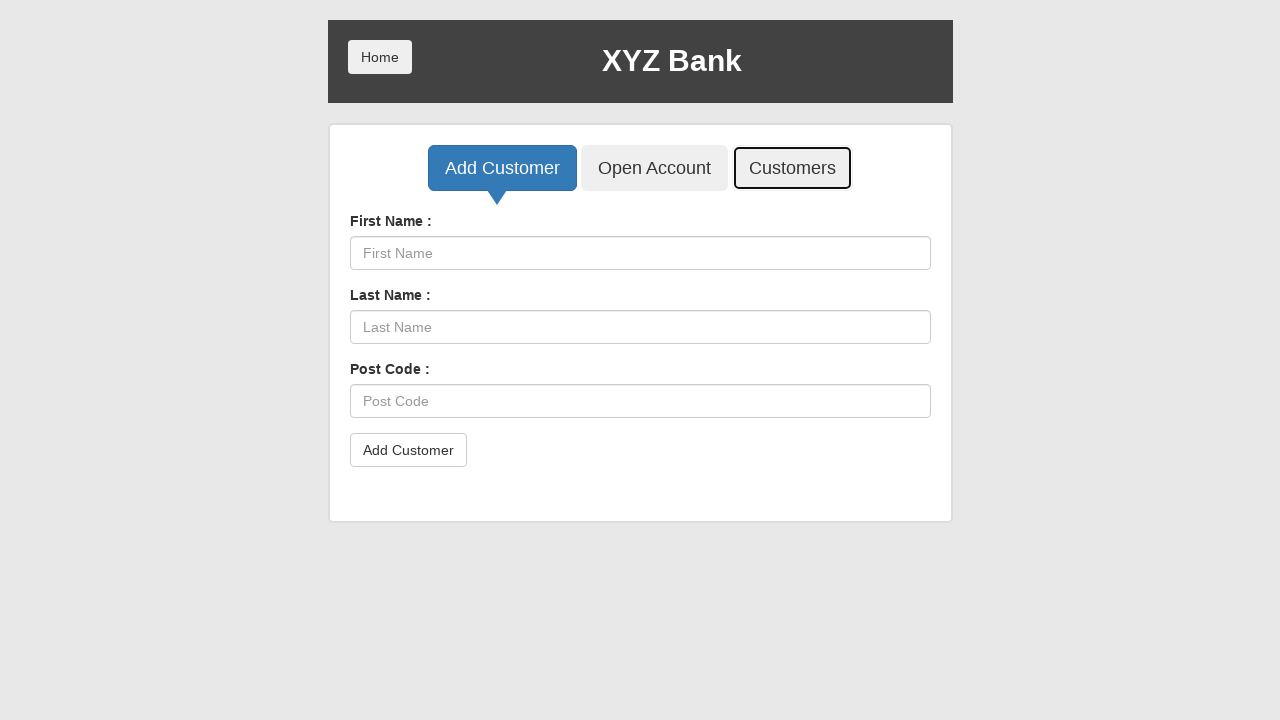

Waited for customer table to load with new customer entry
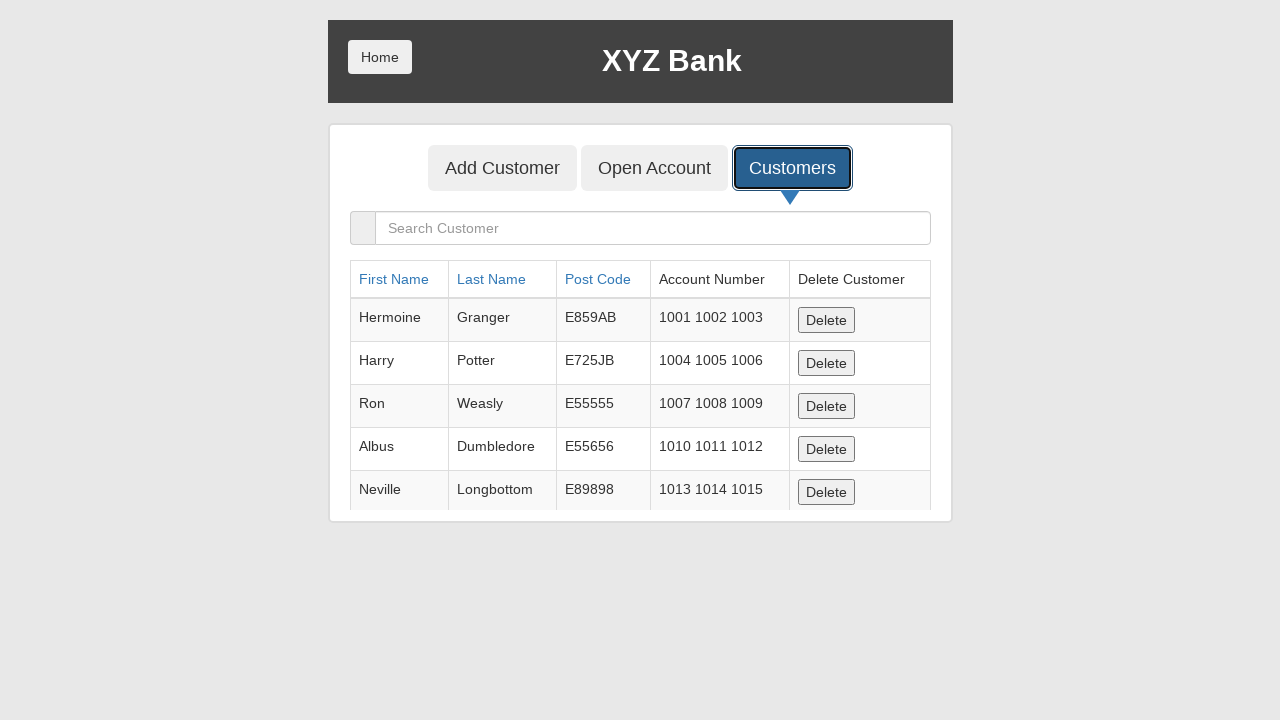

Clicked Open Account button at (654, 168) on xpath=/html/body/div/div/div[2]/div/div[1]/button[2]
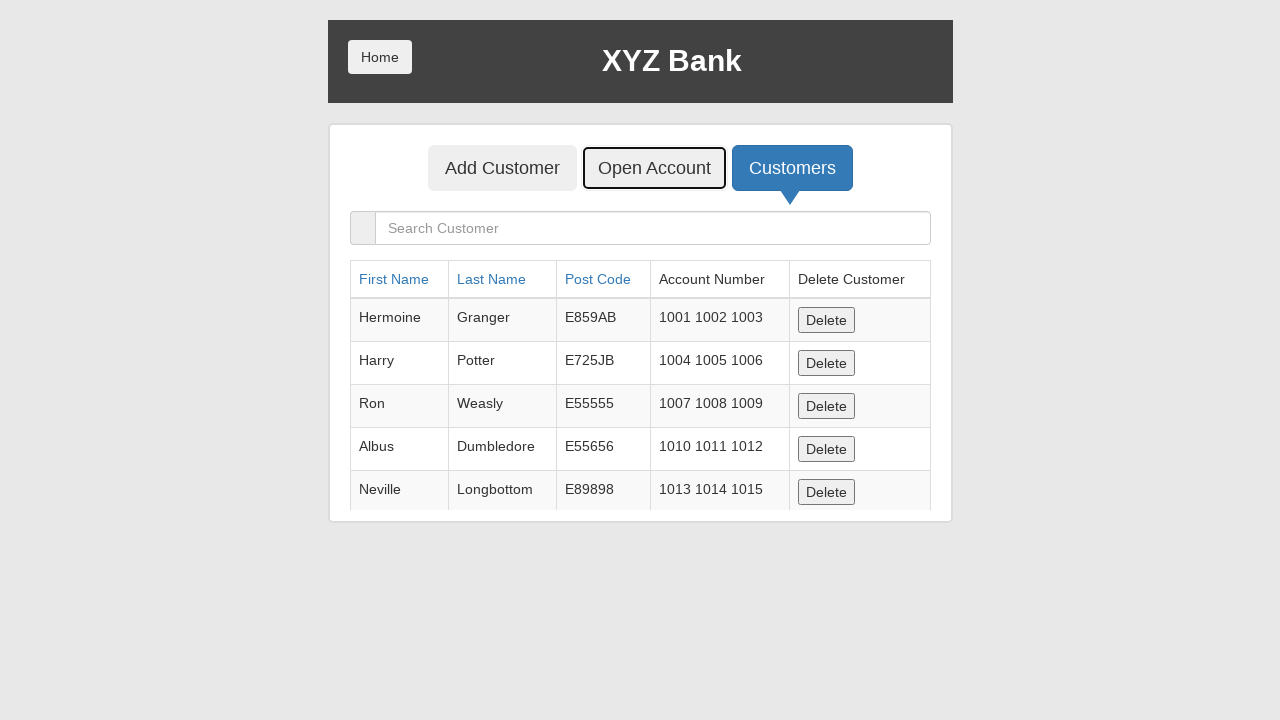

Selected 'Stephen Jacot' from customer dropdown in Open Account form on xpath=/html/body/div/div/div[2]/div/div[2]/div/div/form/div[1]/select
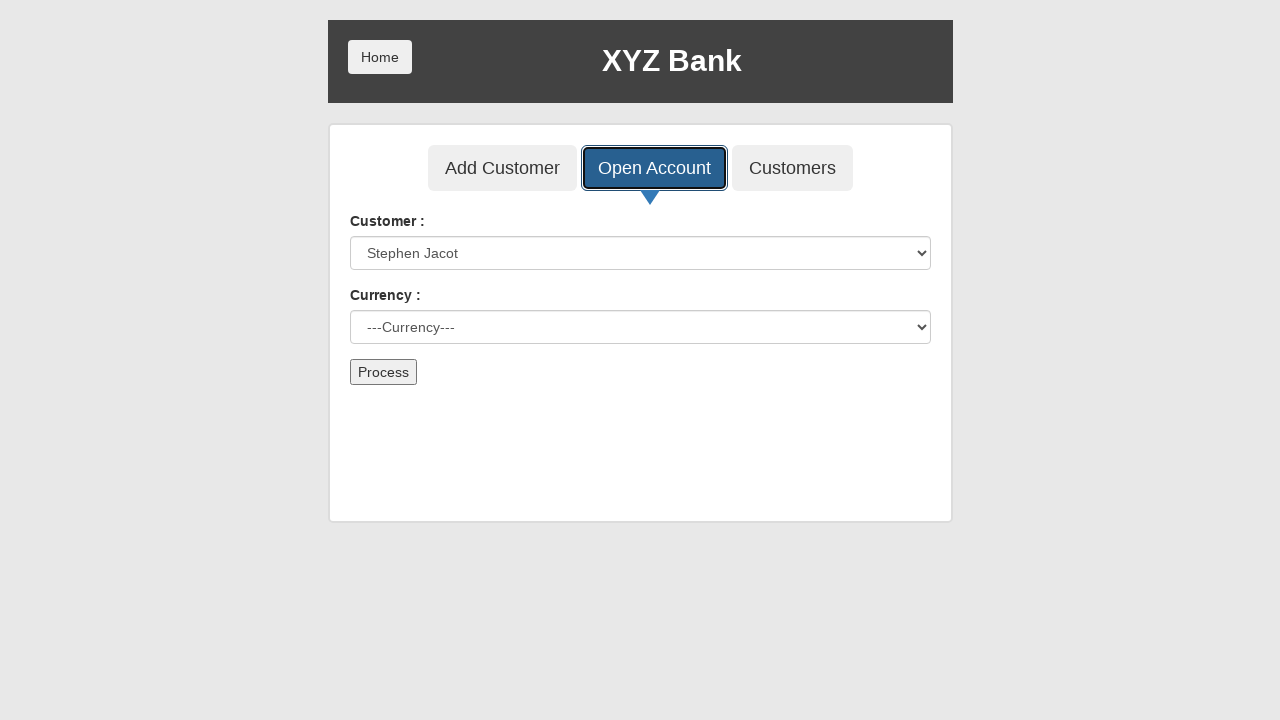

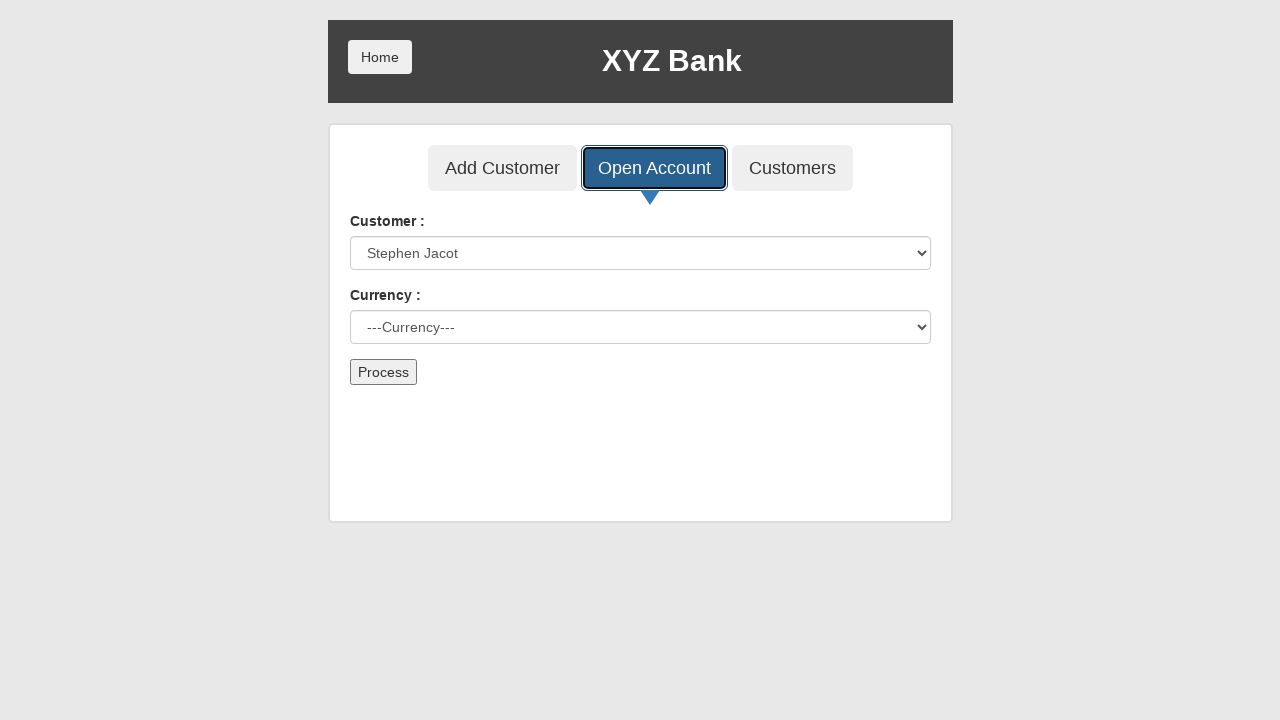